Tests tooltip hover functionality by moving mouse over a "Tooltips" link and verifying the tooltip content is displayed correctly

Starting URL: https://automationfc.github.io/jquery-tooltip/

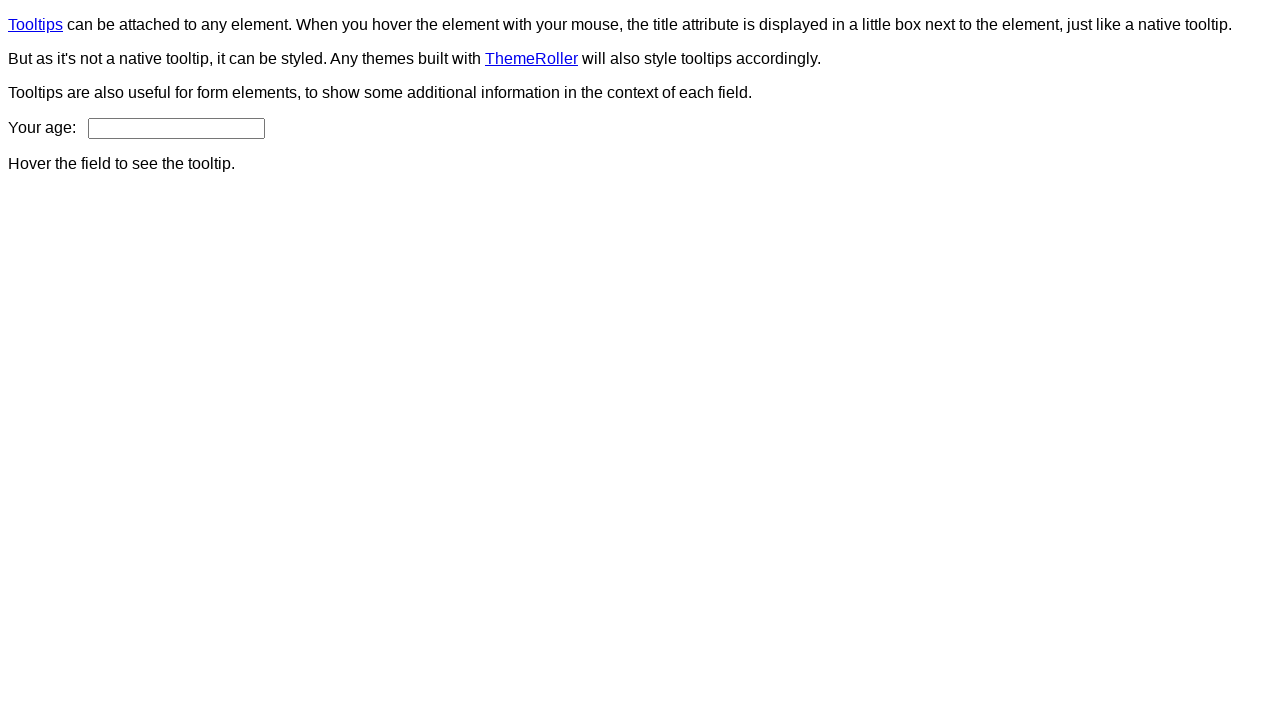

Hovered over Tooltips link to trigger tooltip at (36, 24) on a:text('Tooltips')
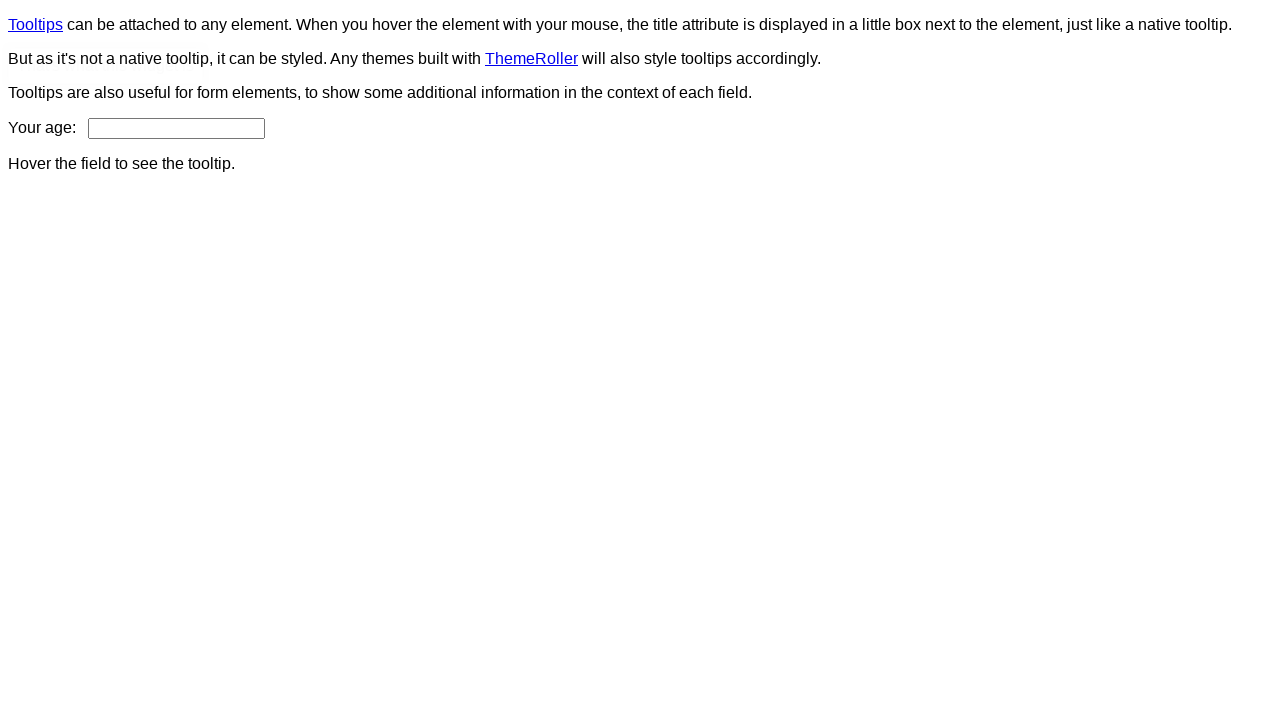

Tooltip element became visible
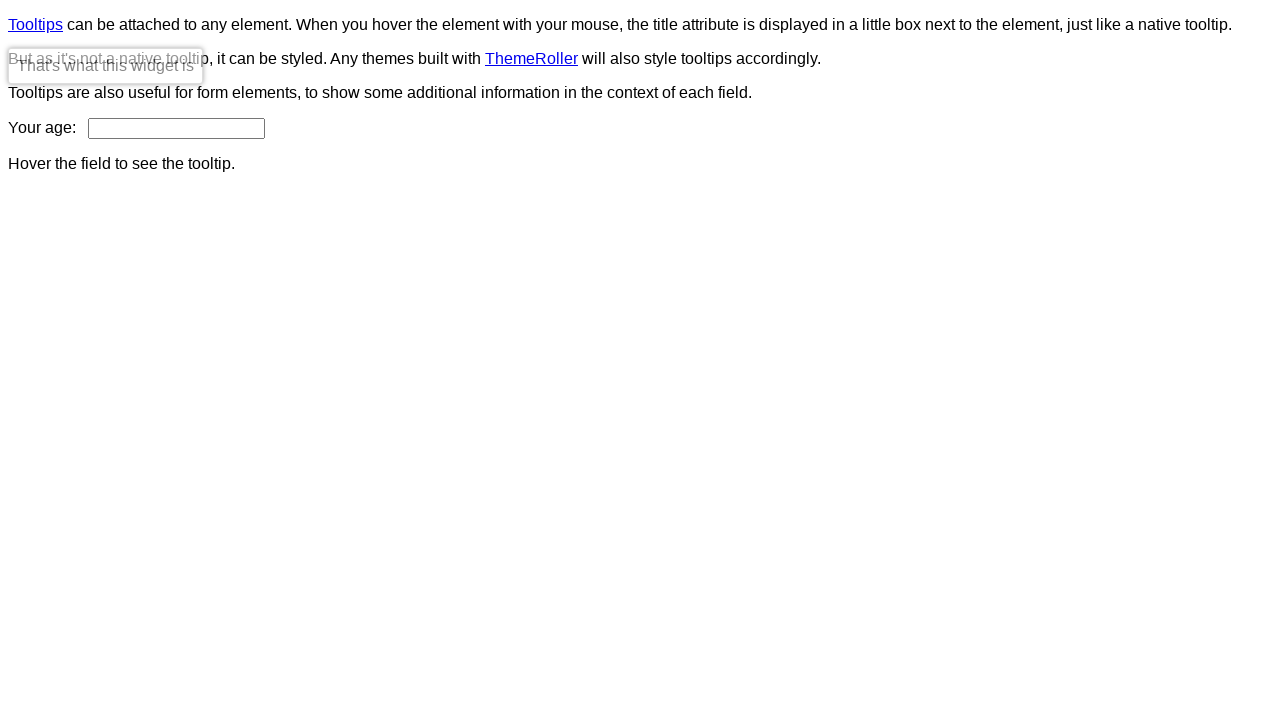

Verified tooltip text content matches expected value 'That's what this widget is'
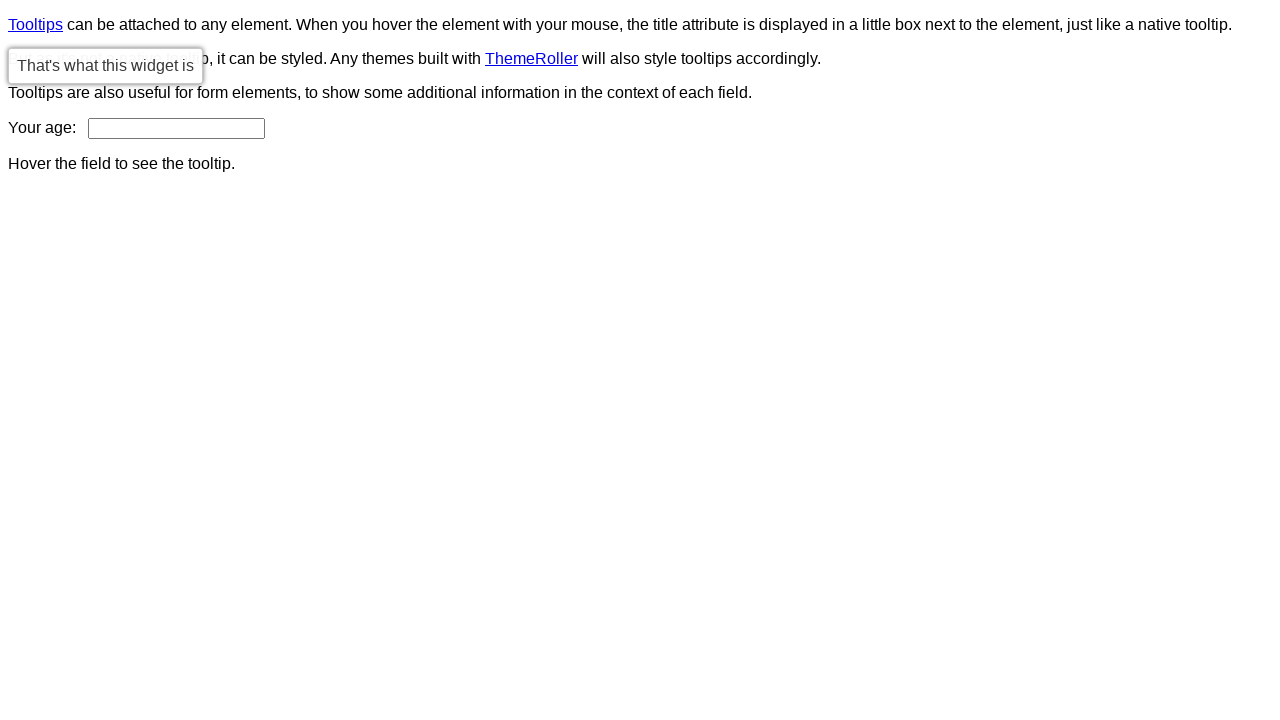

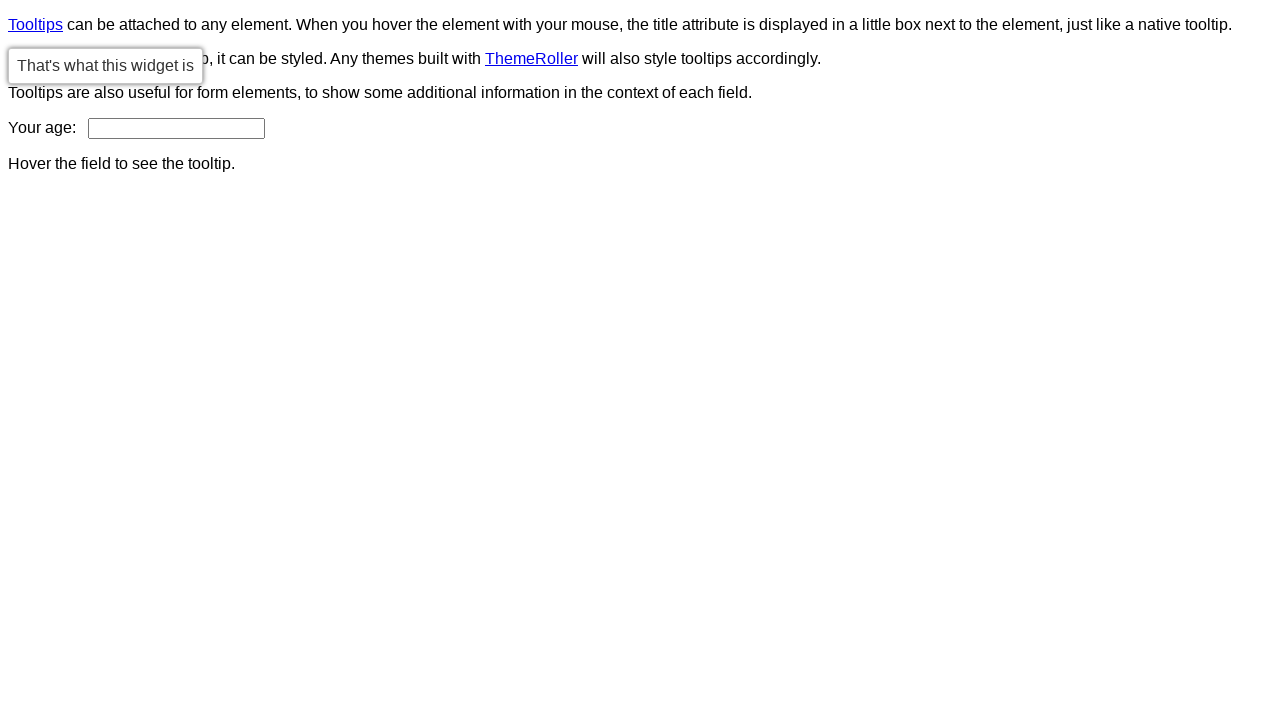